Tests dropdown passenger selection functionality by opening the passenger dropdown, incrementing infant count 4 times using a loop, and then closing the dropdown

Starting URL: https://rahulshettyacademy.com/dropdownsPractise/

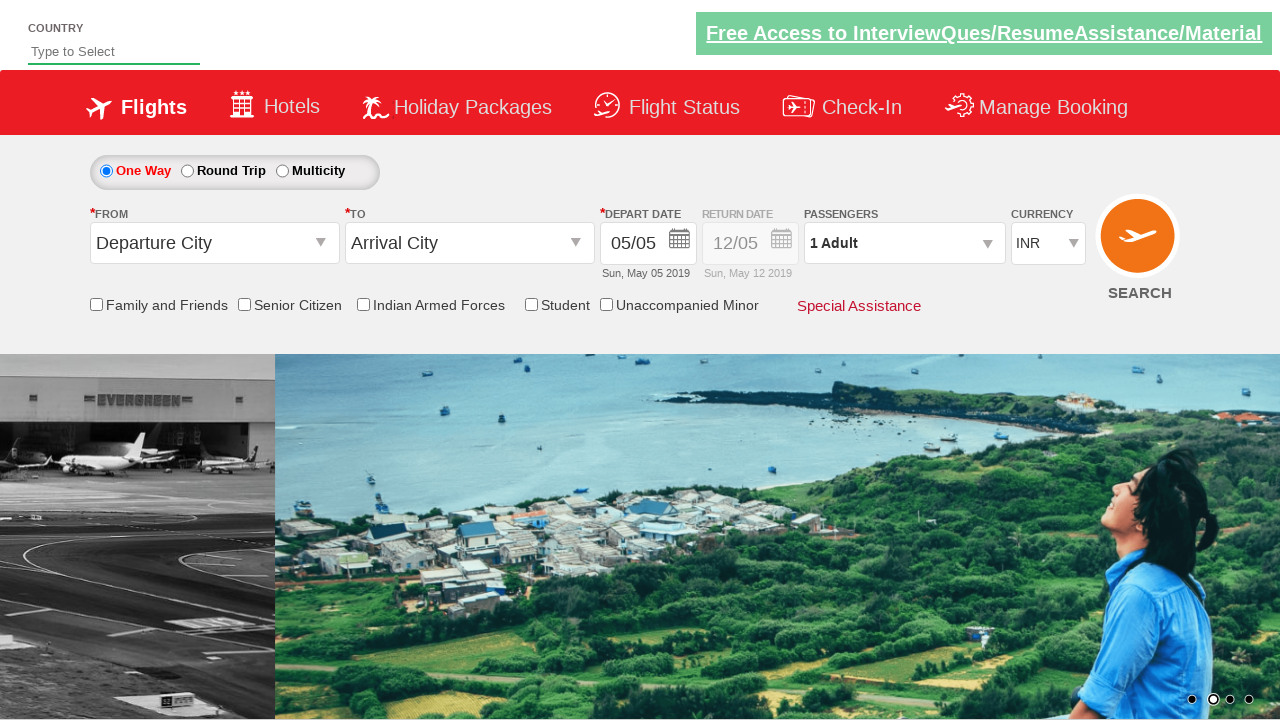

Clicked on passenger info dropdown to open it at (904, 243) on #divpaxinfo
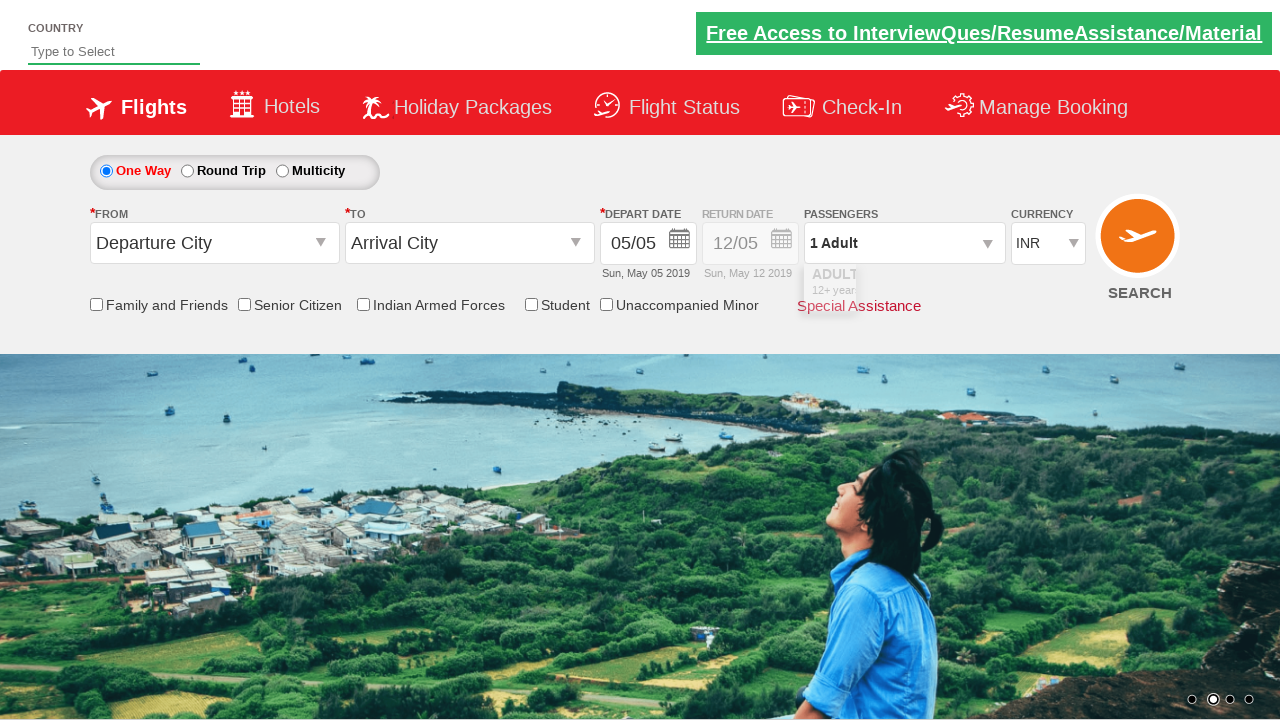

Waited for infant increment button to become visible
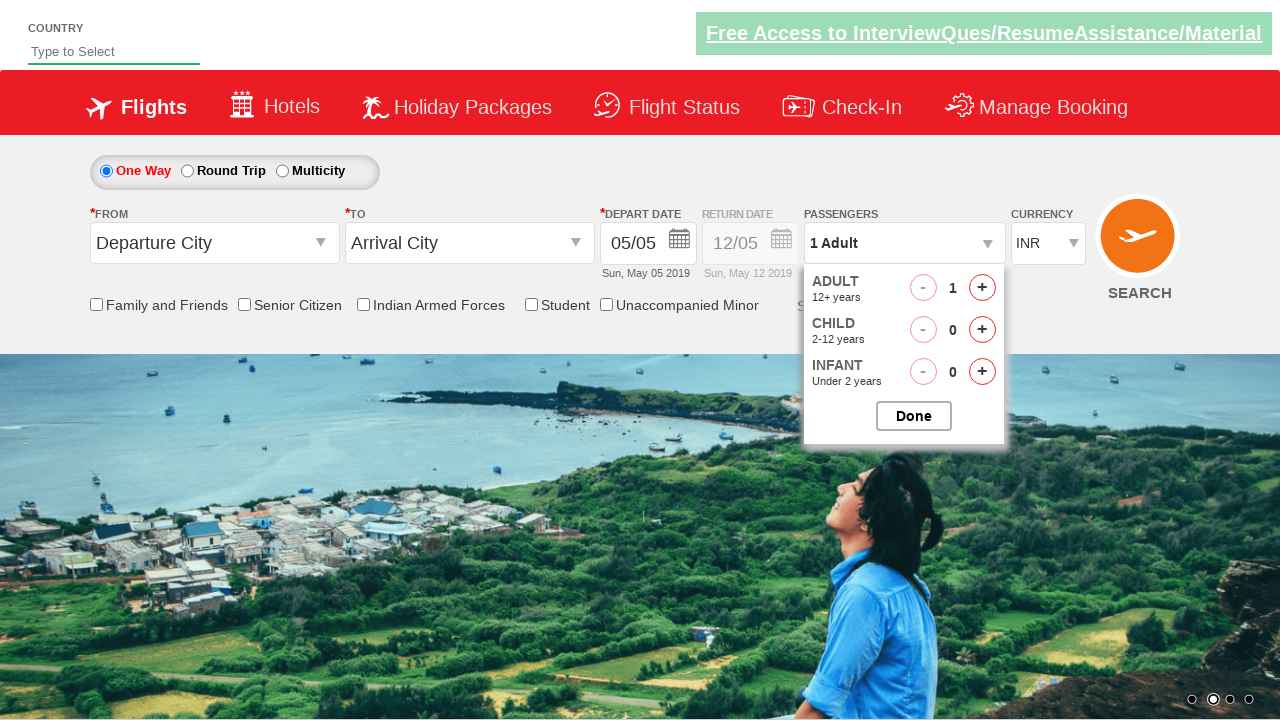

Clicked infant increment button (iteration 1 of 4) at (982, 372) on #hrefIncInf
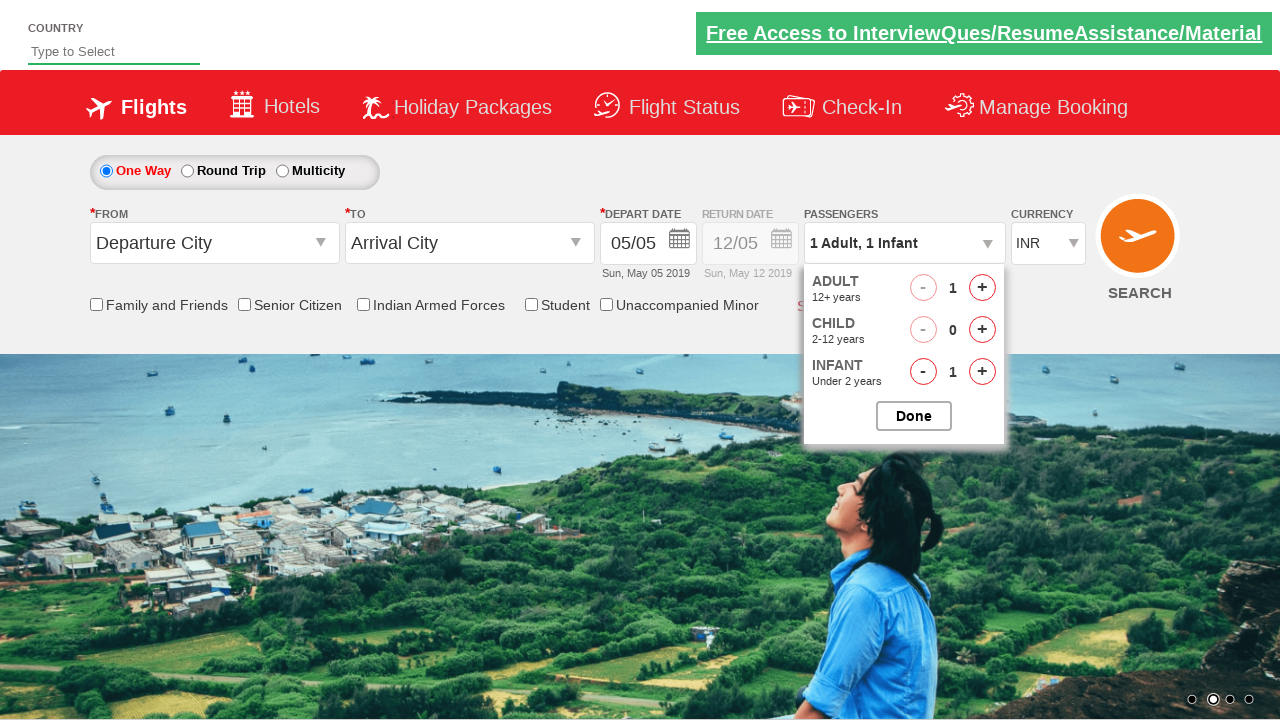

Clicked infant increment button (iteration 2 of 4) at (982, 372) on #hrefIncInf
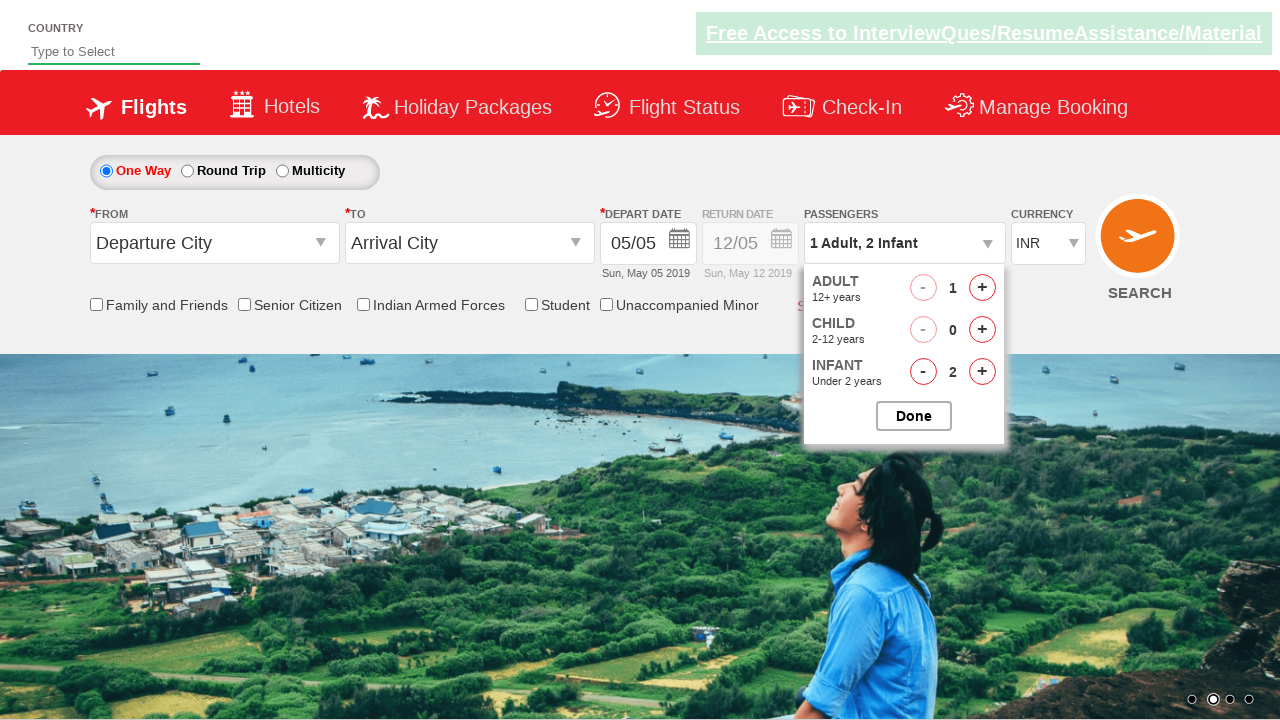

Clicked infant increment button (iteration 3 of 4) at (982, 372) on #hrefIncInf
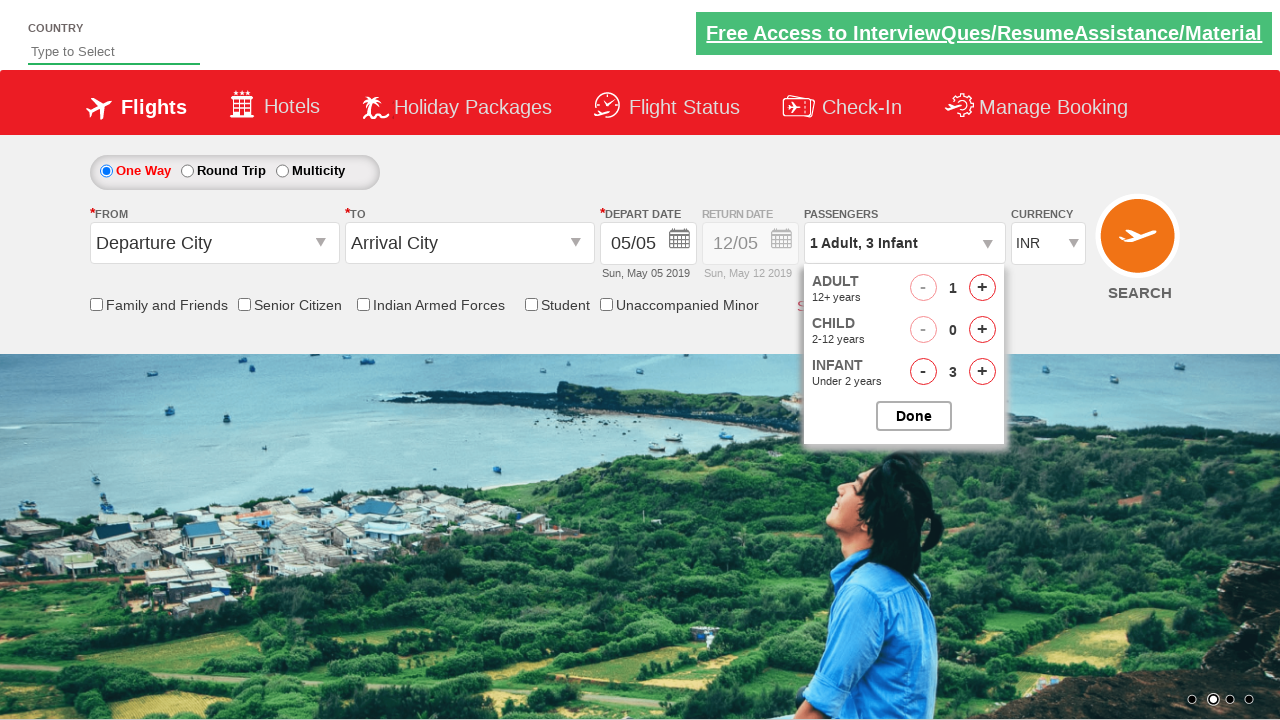

Clicked infant increment button (iteration 4 of 4) at (982, 372) on #hrefIncInf
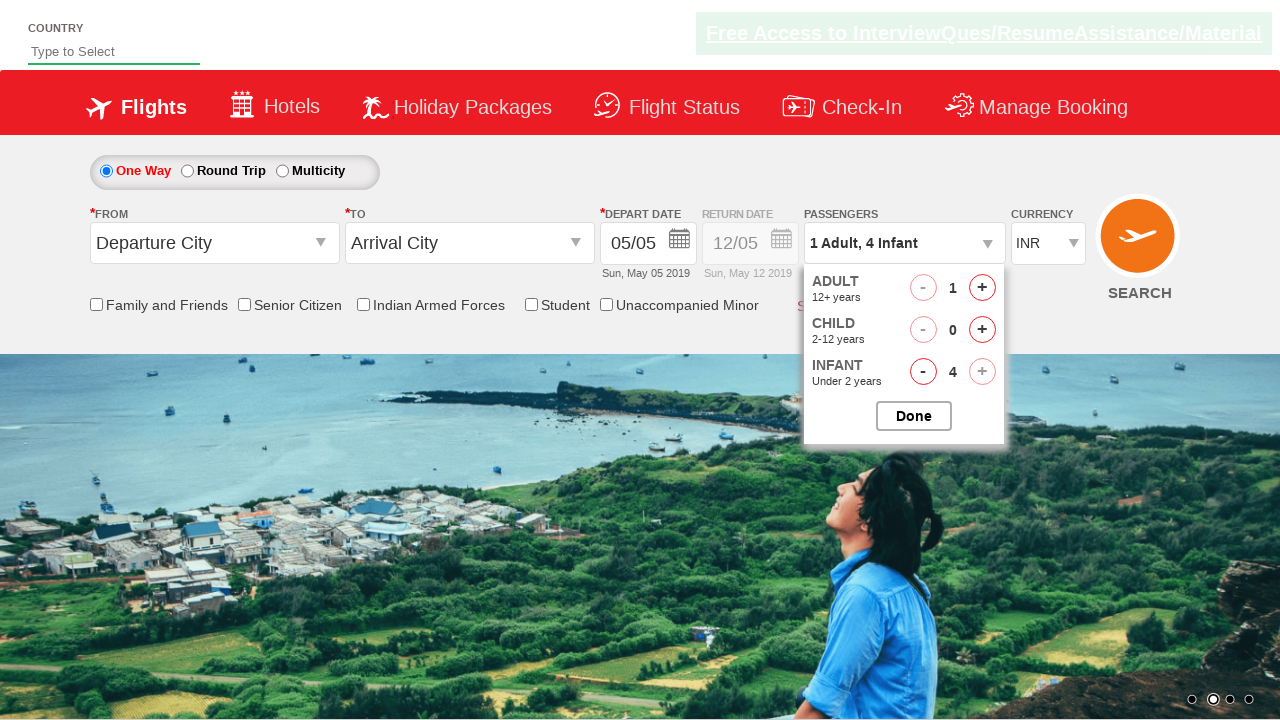

Clicked to close passenger options dropdown at (914, 416) on #btnclosepaxoption
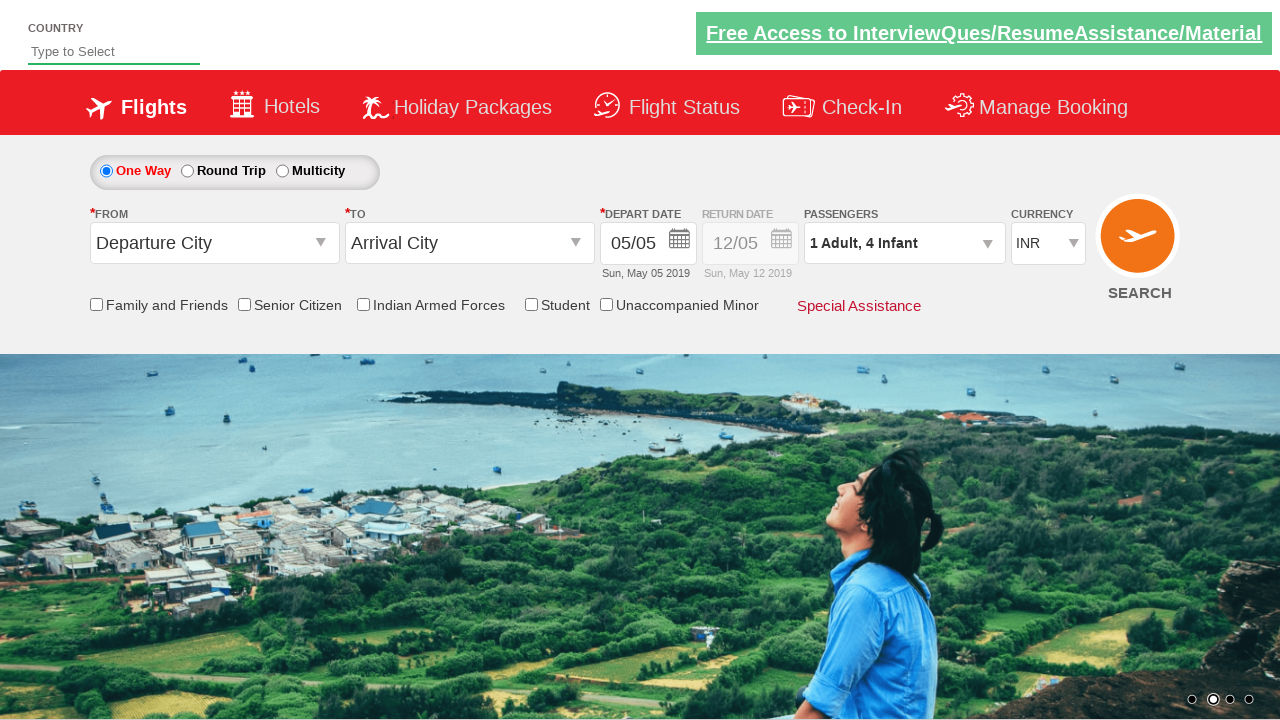

Verified passenger info dropdown is present
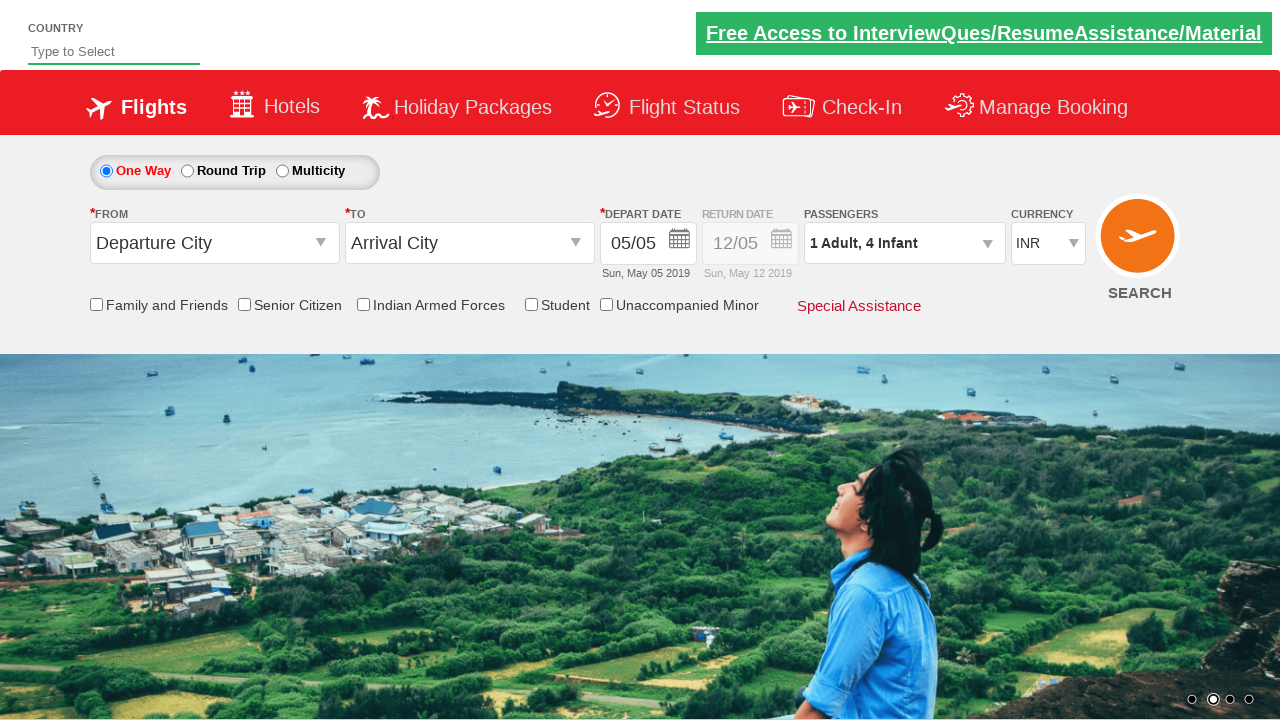

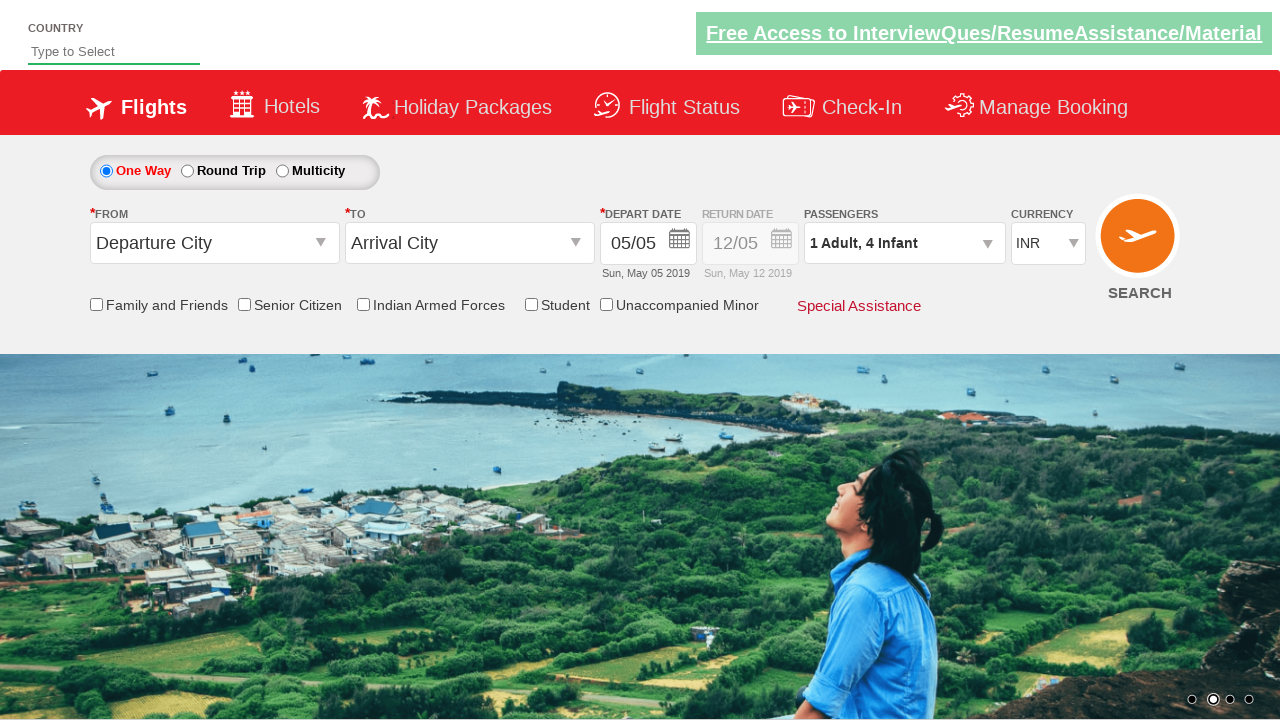